Tests SVG map interaction by locating state elements on an India map and clicking on the Chhattisgarh state element

Starting URL: https://www.amcharts.com/svg-maps/?map=india

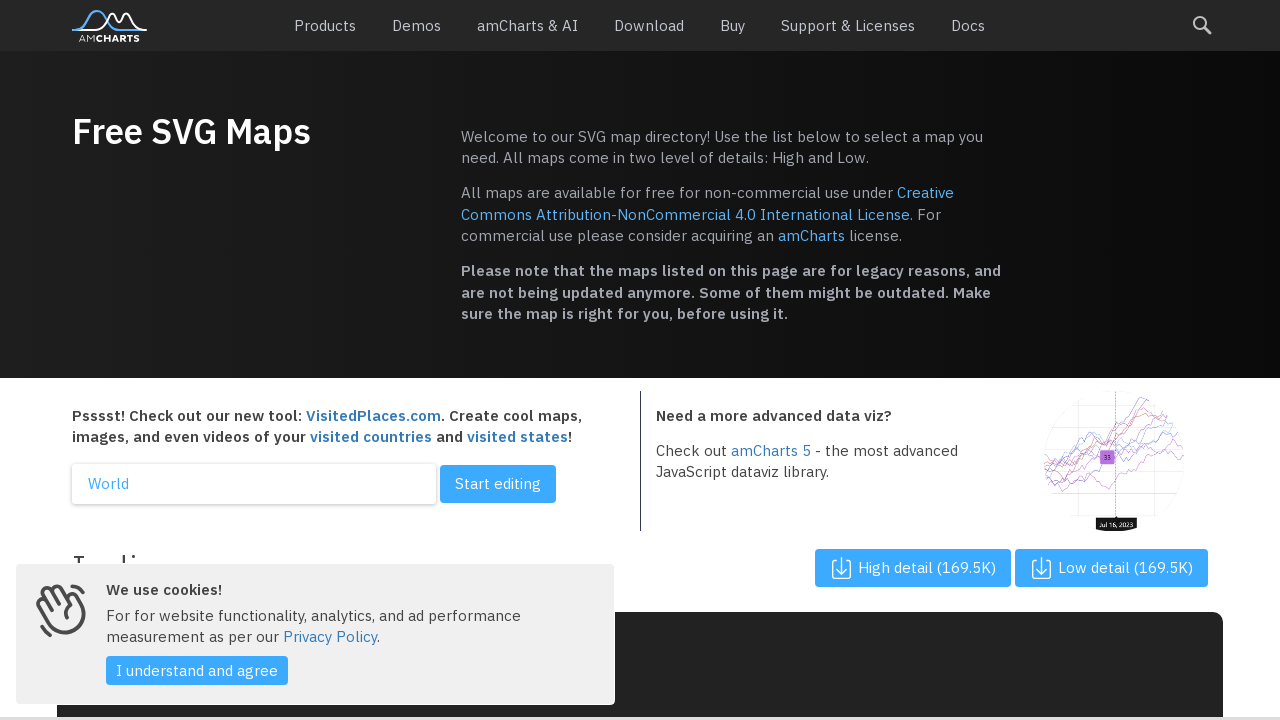

Waited for SVG map to load
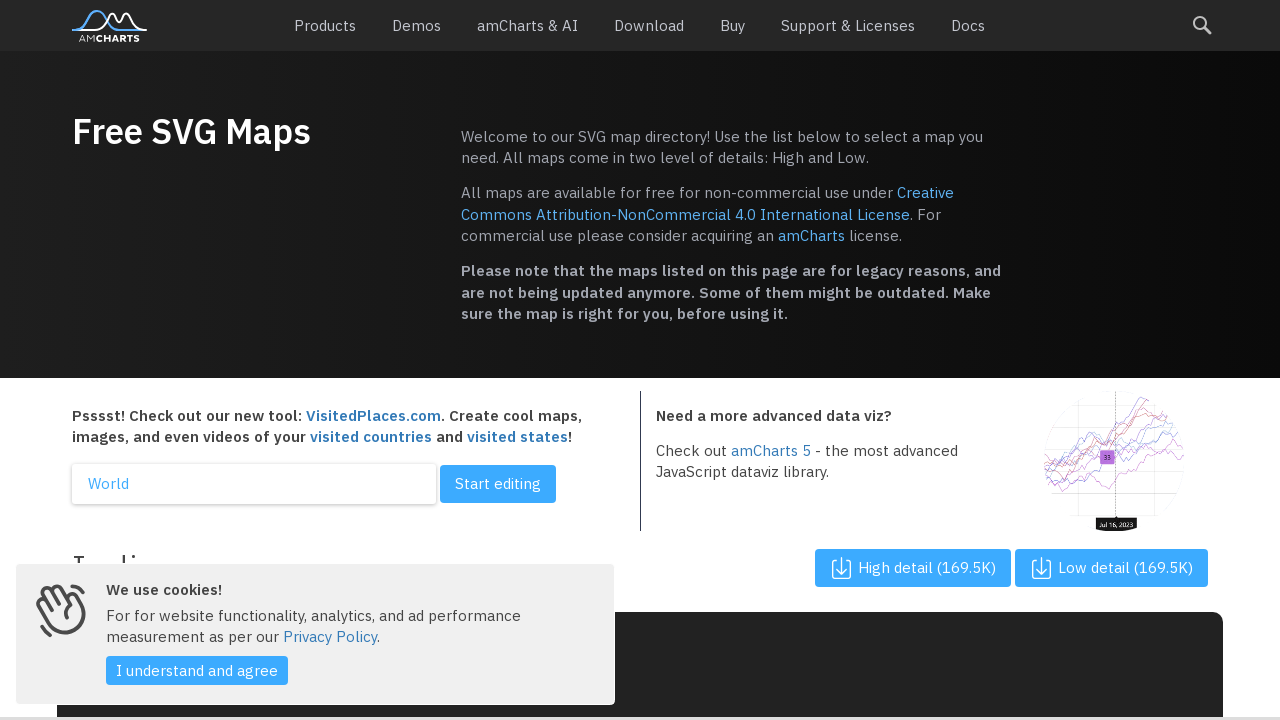

Located all state path elements in the SVG map
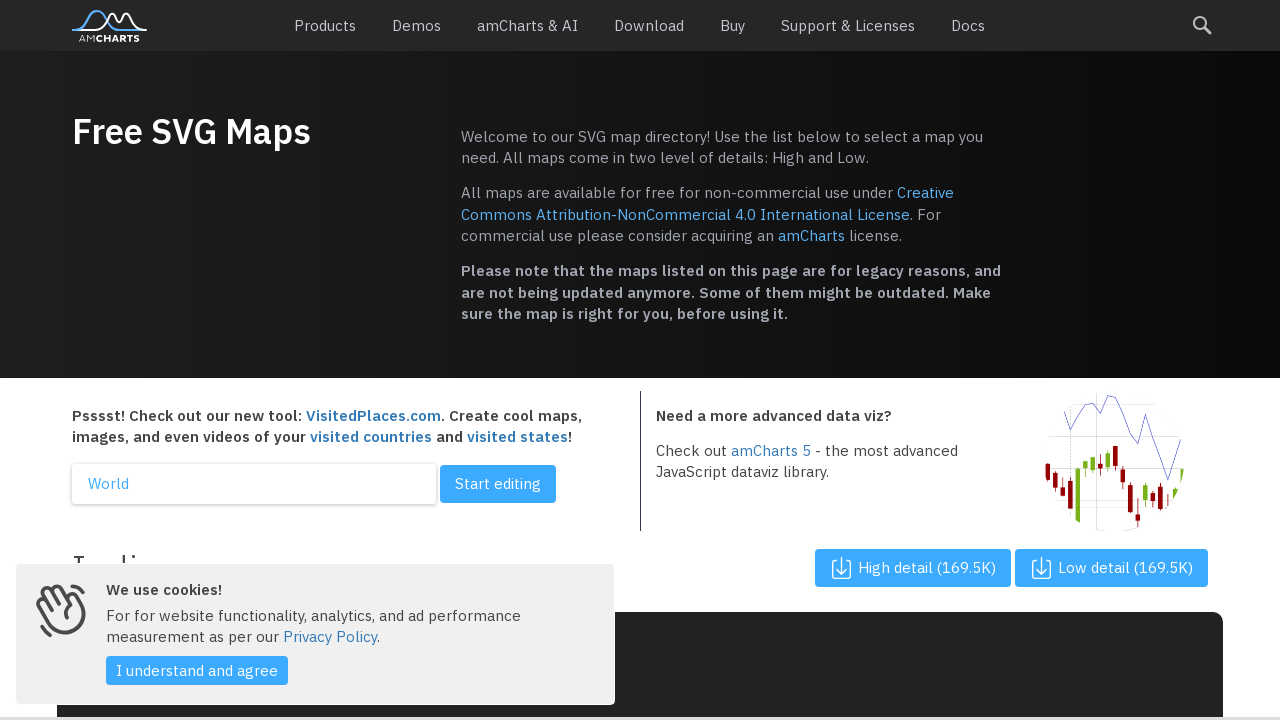

Retrieved aria-label attribute from state element: None
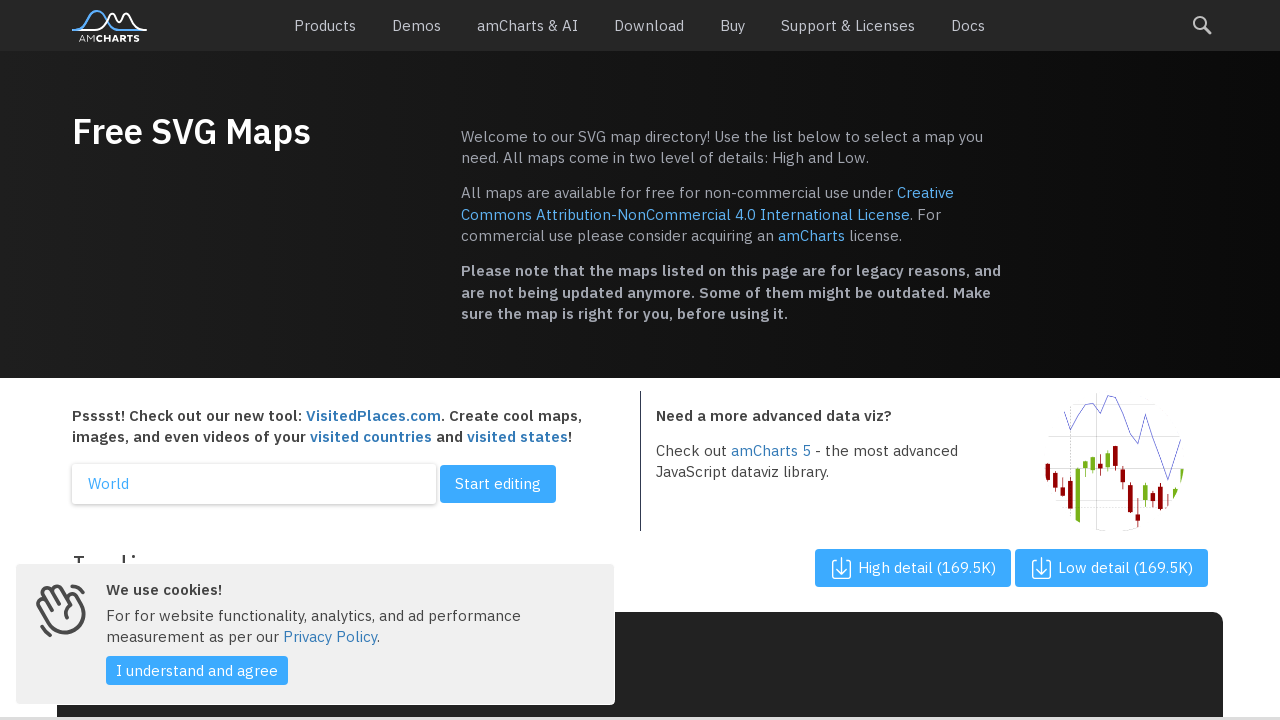

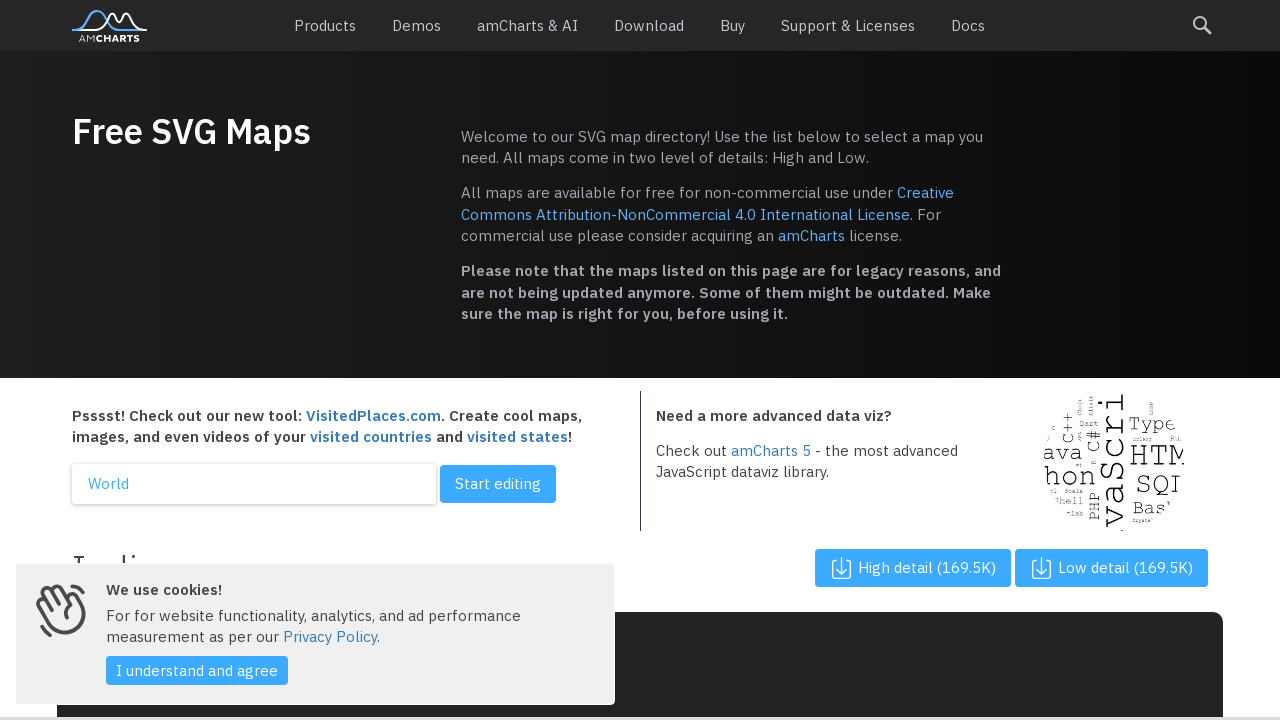